Verifies that the current URL matches the expected OrangeHRM login page URL

Starting URL: https://opensource-demo.orangehrmlive.com/web/index.php/auth/login

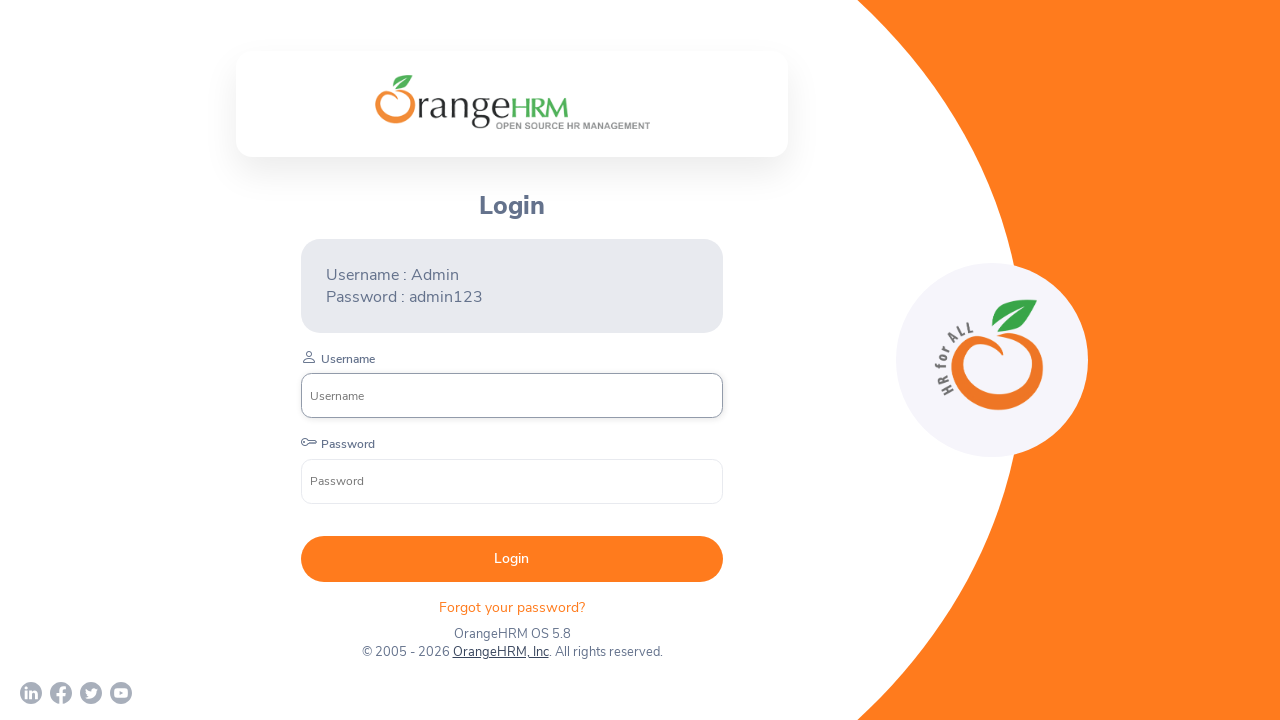

Waited for DOM content to load on OrangeHRM login page
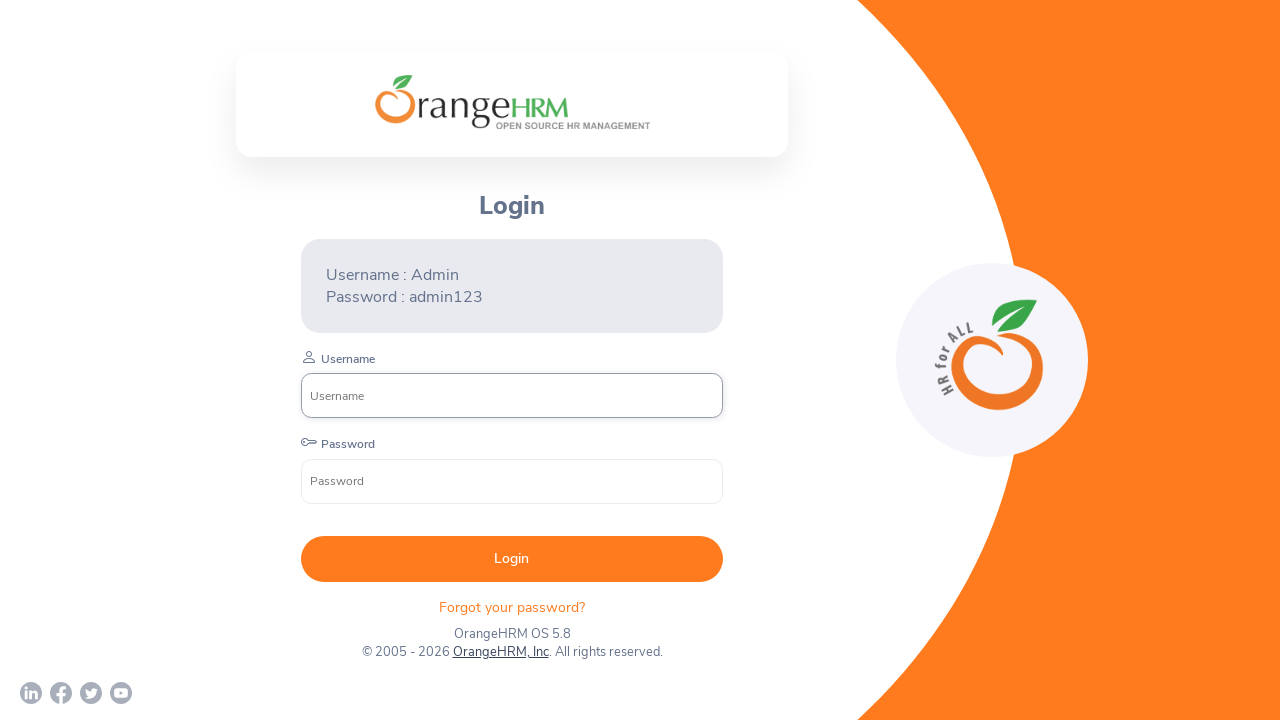

Verified current URL matches expected OrangeHRM login page URL
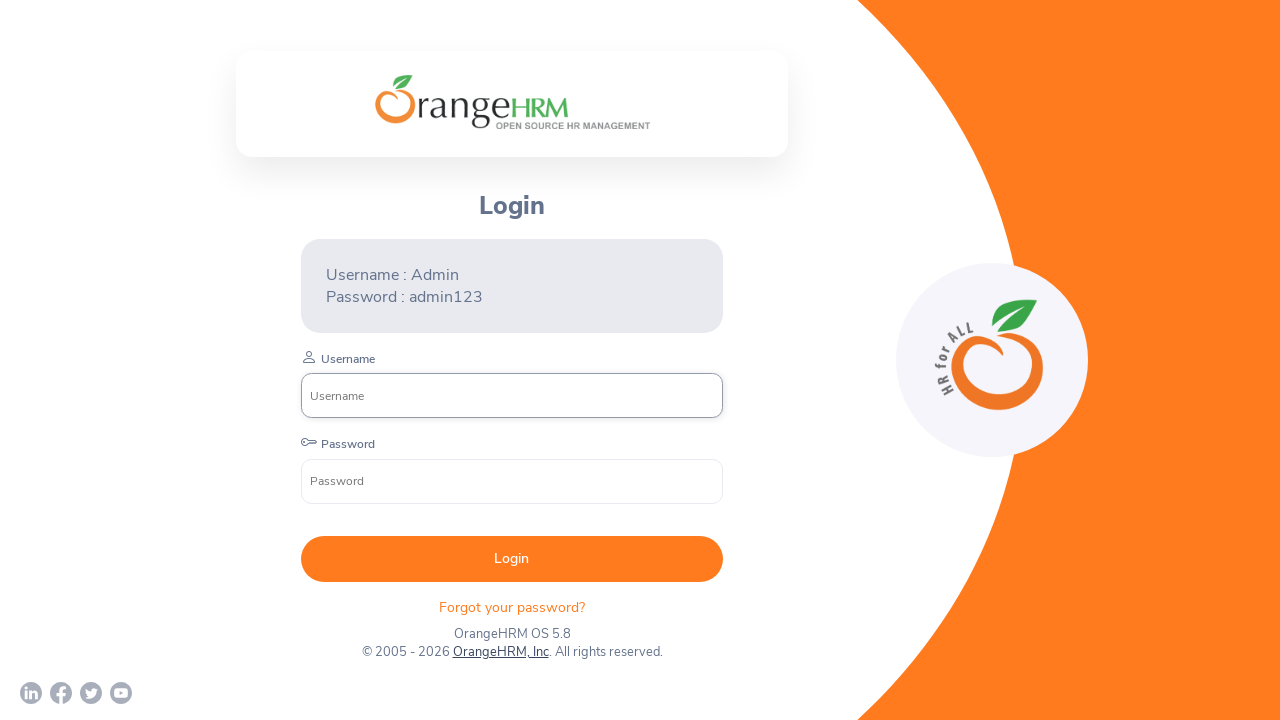

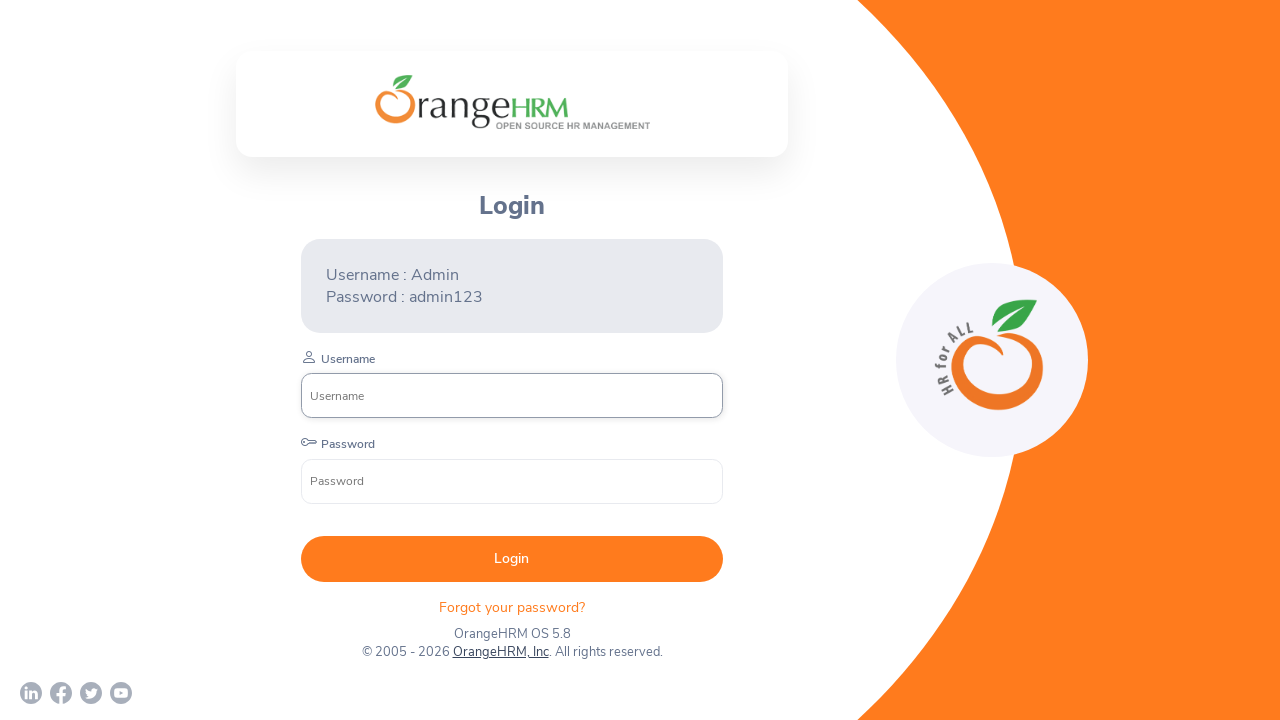